Tests tooltip functionality by hovering over an age input field inside an iframe and reading the tooltip text

Starting URL: https://jqueryui.com/tooltip/

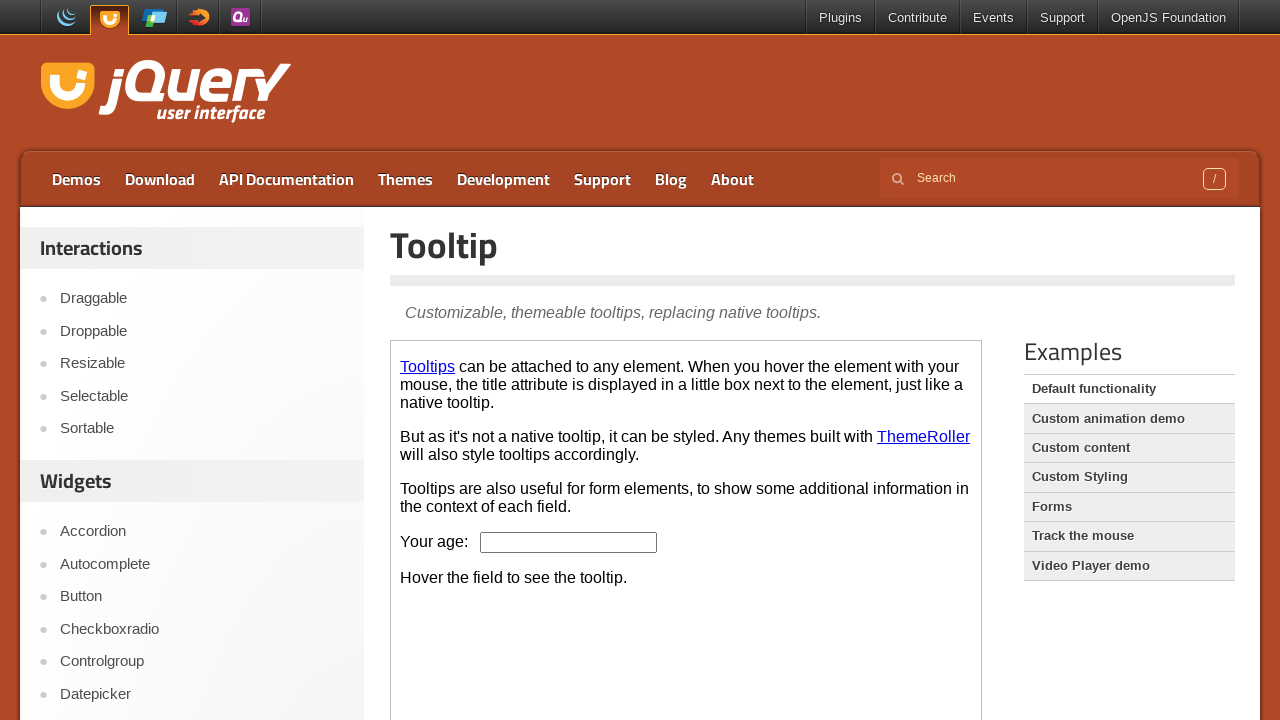

Navigated to jQuery UI tooltip demo page
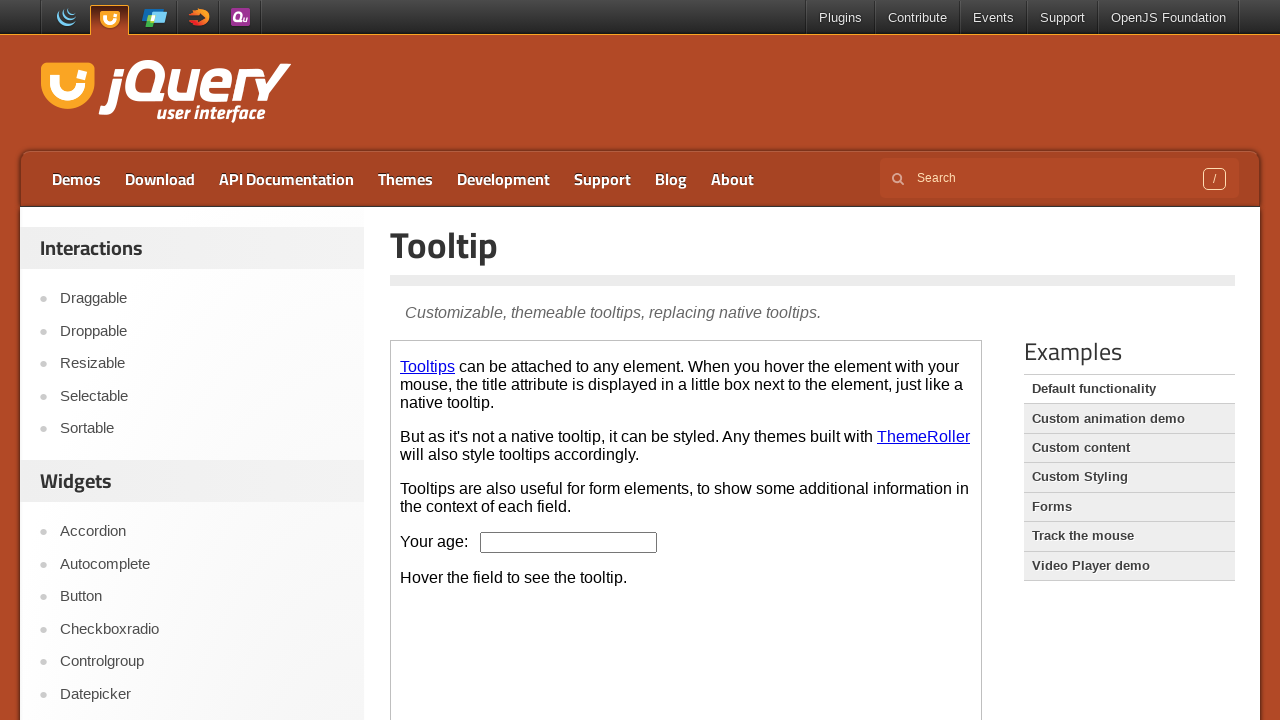

Located the demo iframe
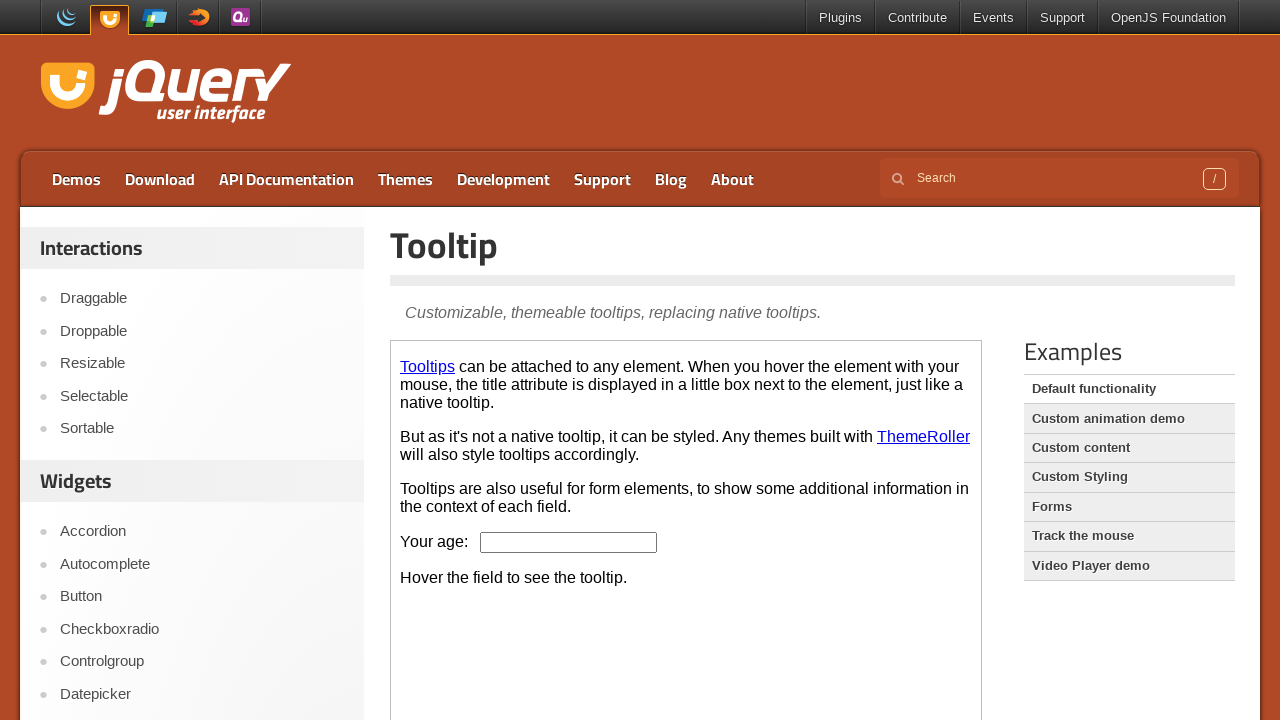

Located the age input field
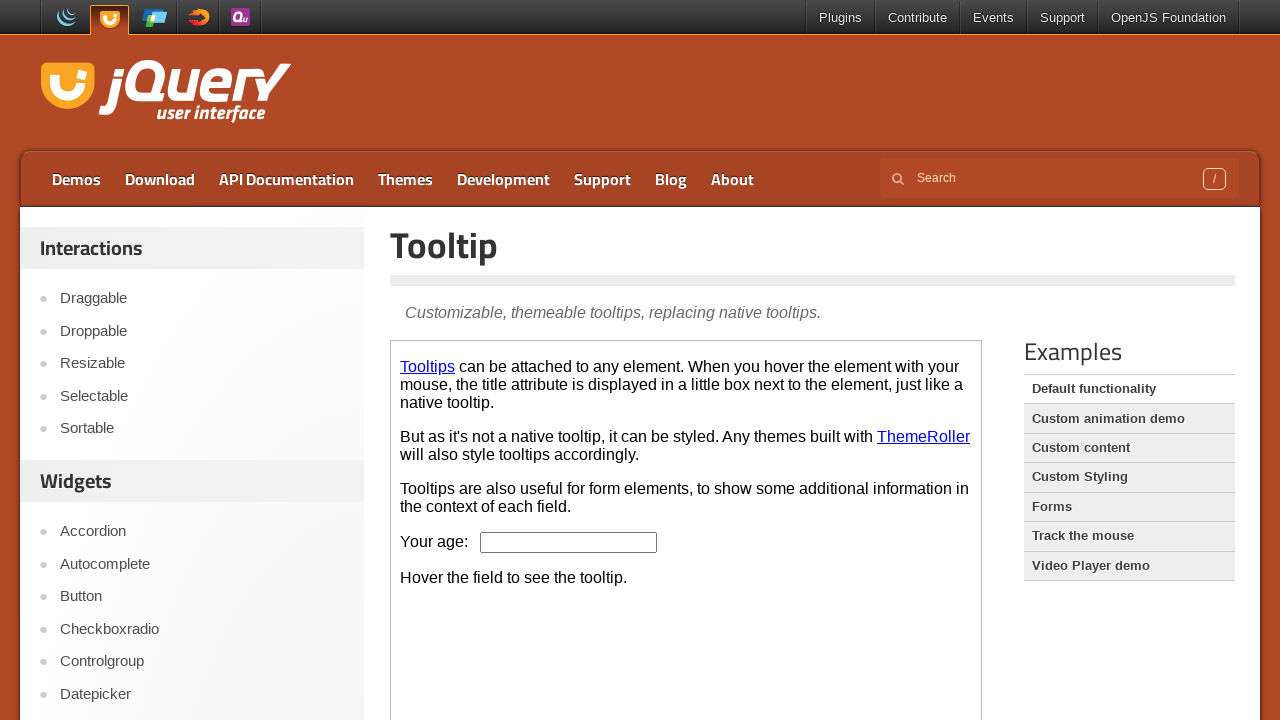

Located the tooltip content element
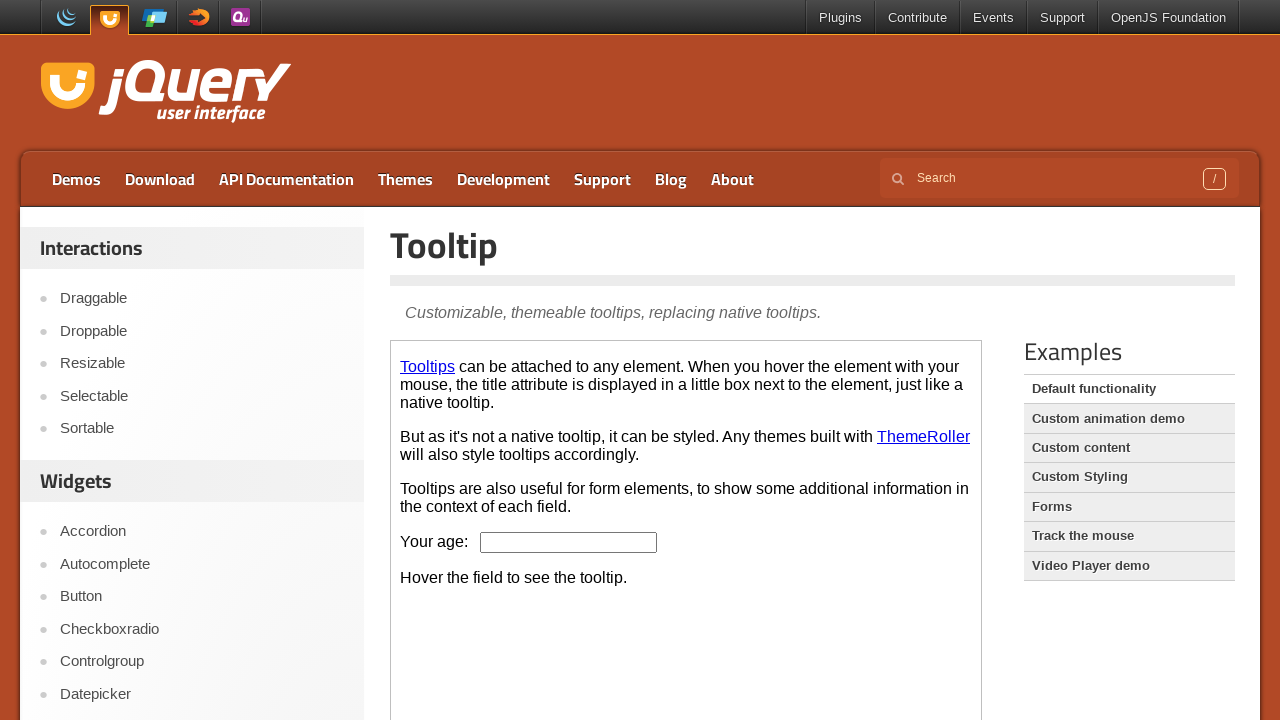

Hovered over the age input field to trigger tooltip at (569, 542) on .demo-frame >> internal:control=enter-frame >> #age
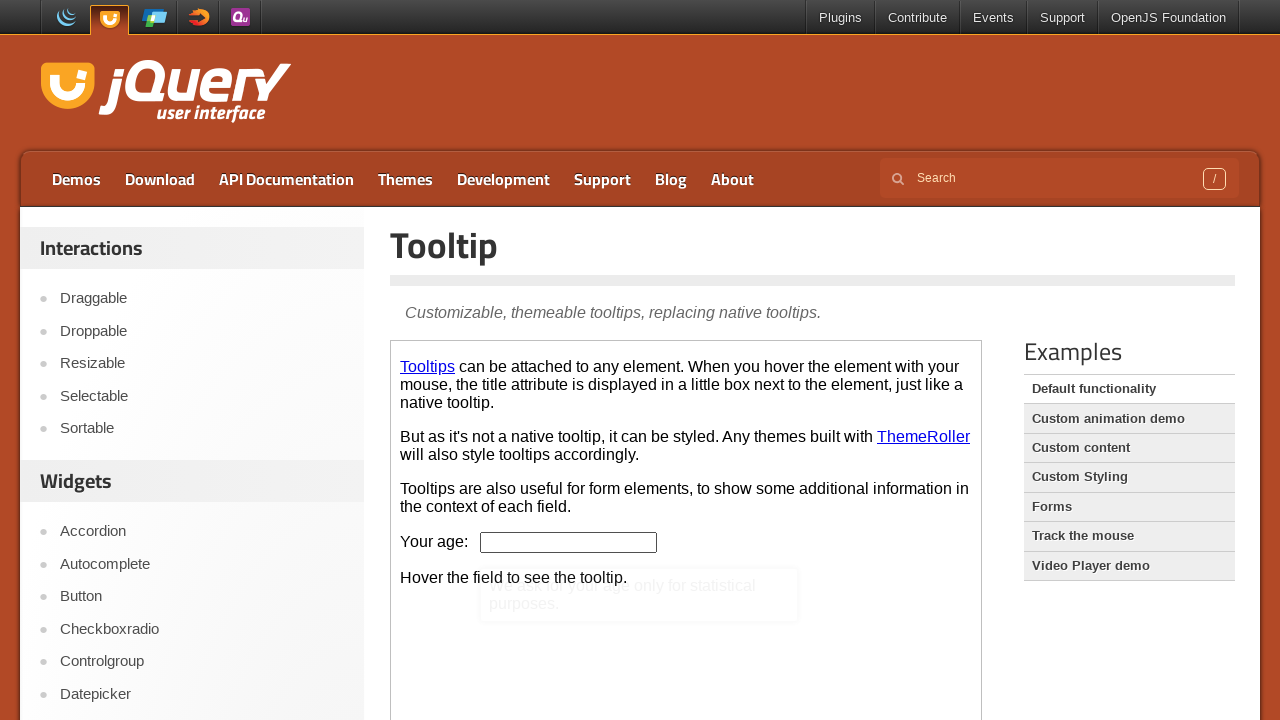

Retrieved tooltip text content
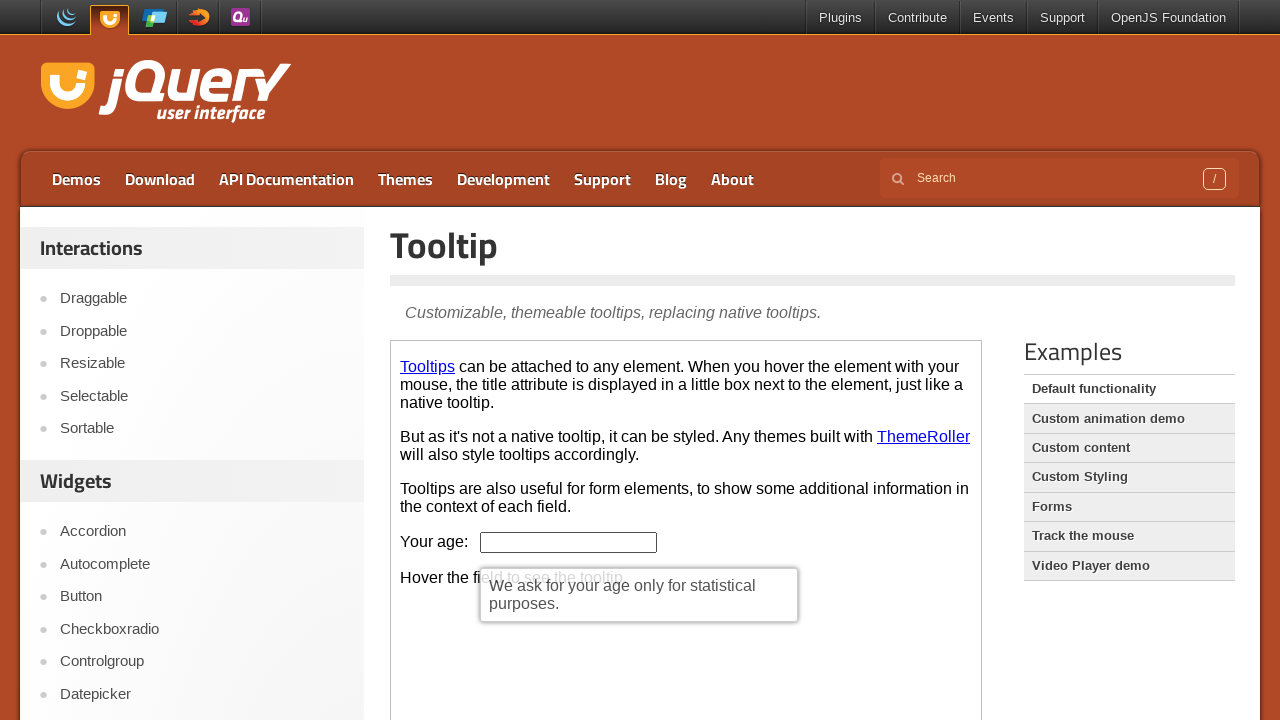

Tooltip text displayed: We ask for your age only for statistical purposes.
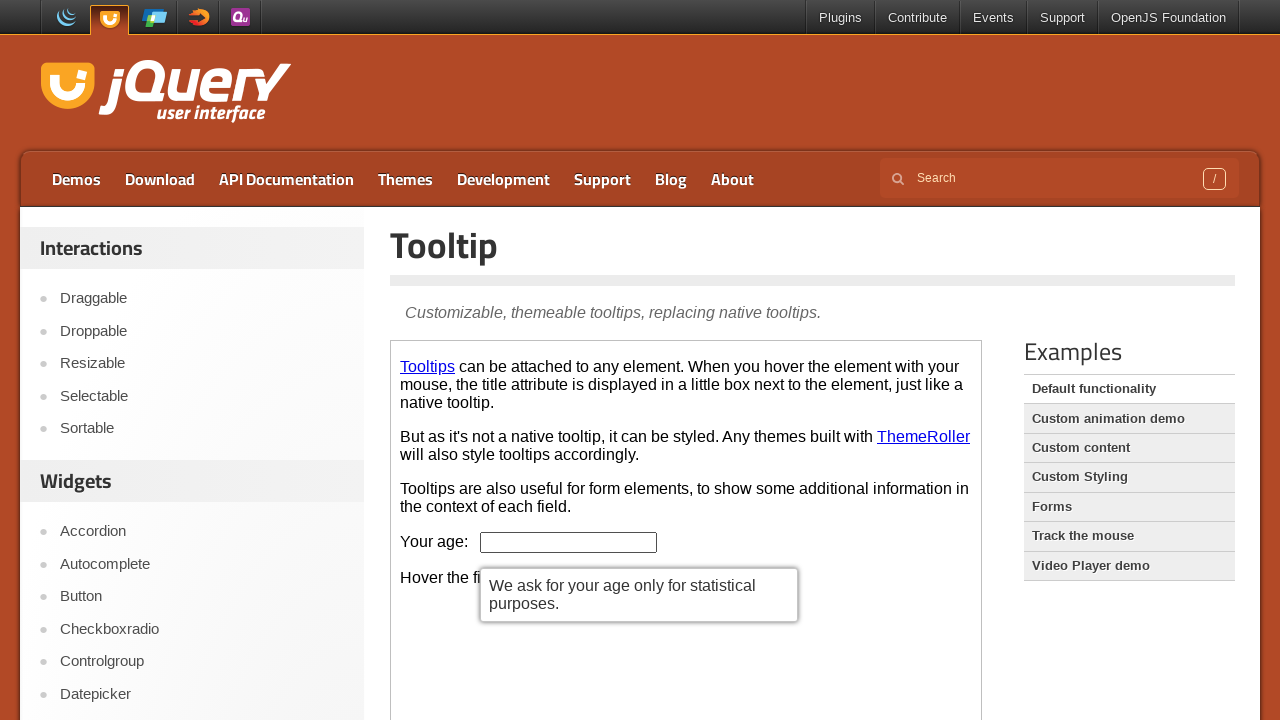

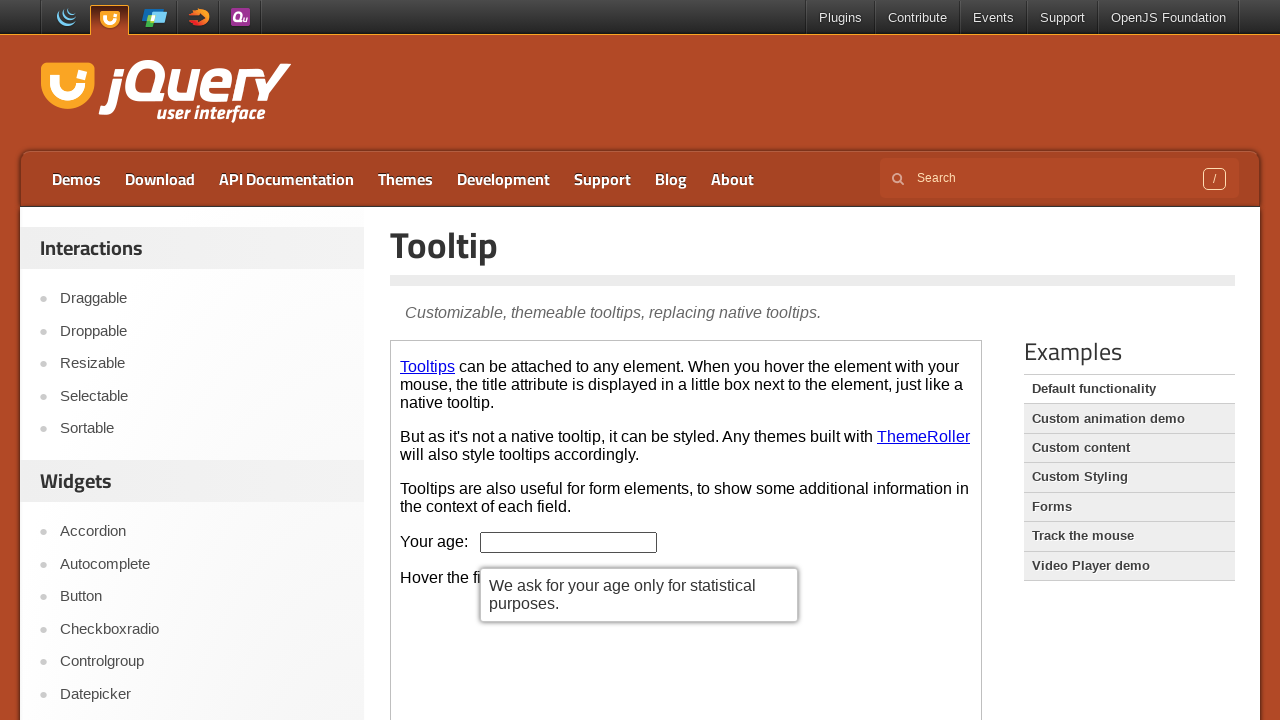